Tests dropdown selection functionality by selecting an option from the continents dropdown by index

Starting URL: https://awesomeqa.com/practice.html

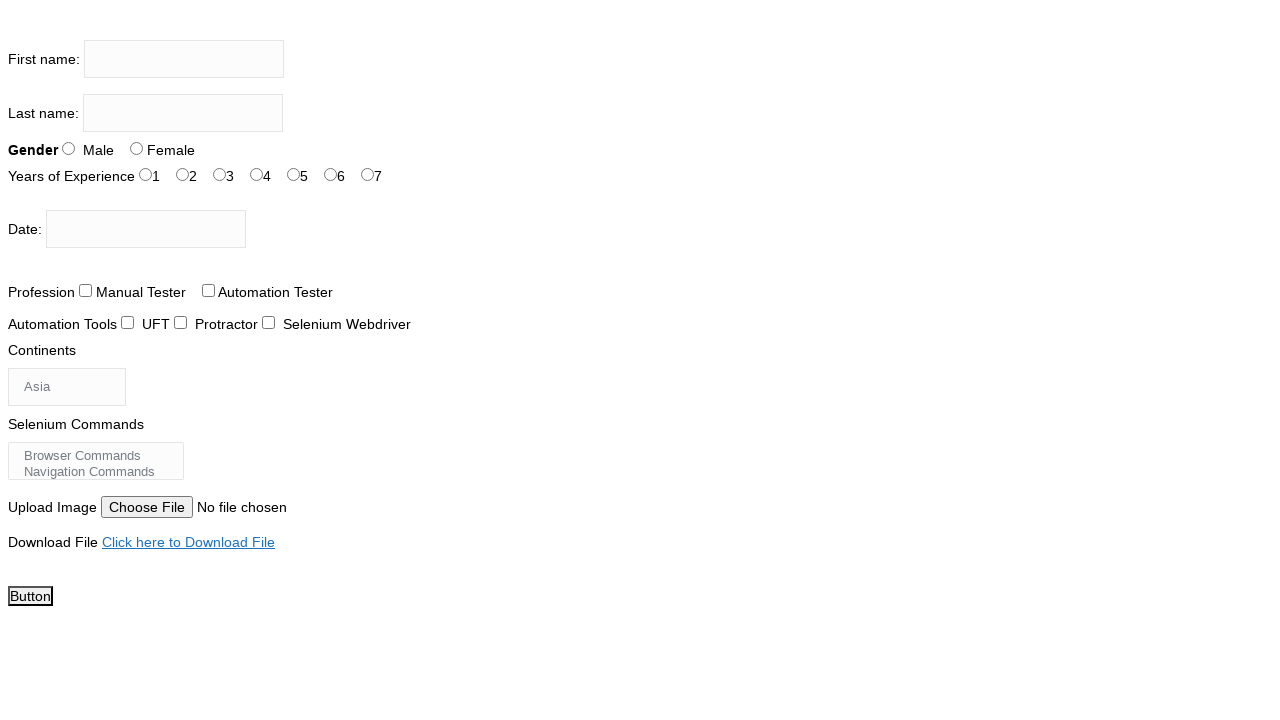

Navigated to practice page
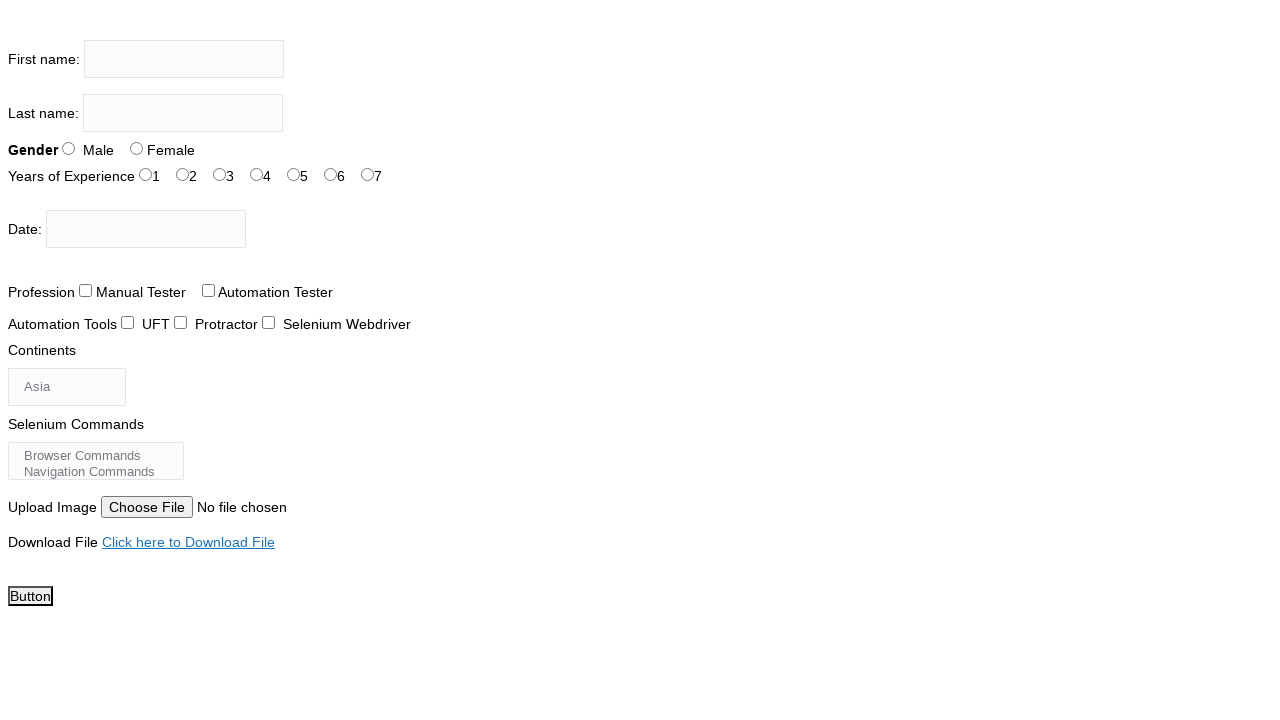

Selected option at index 3 from continents dropdown on #continents
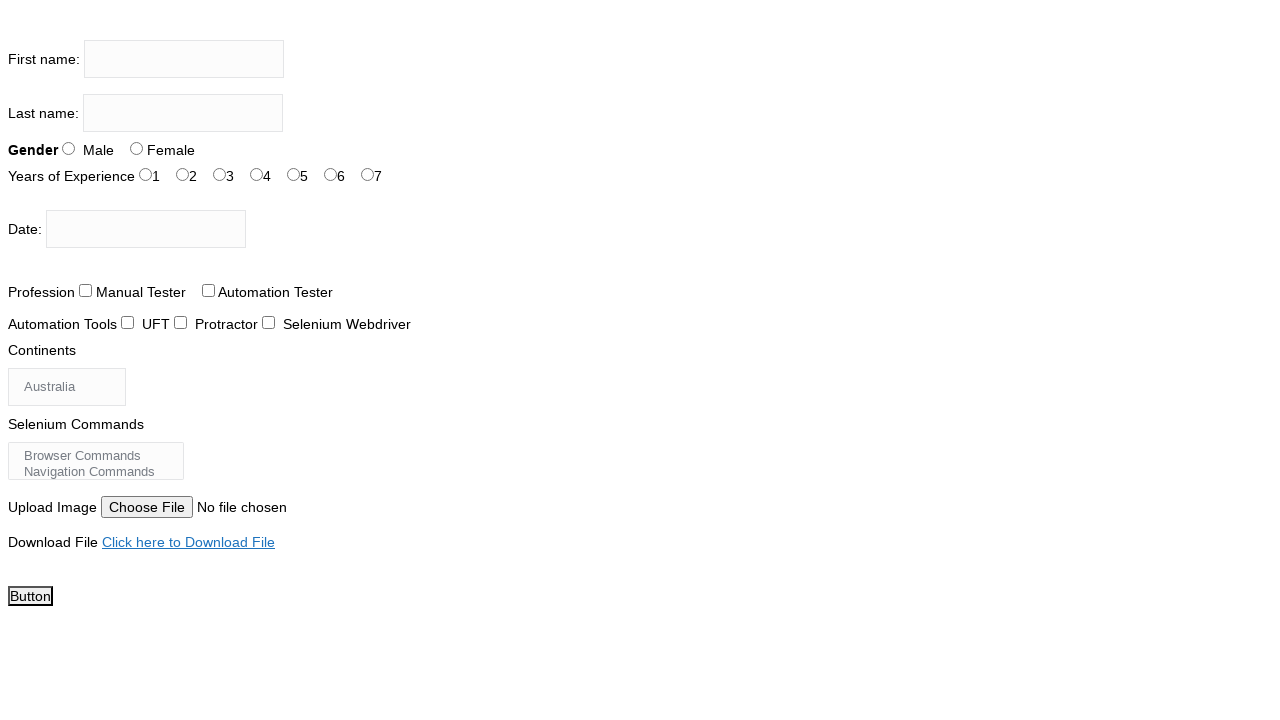

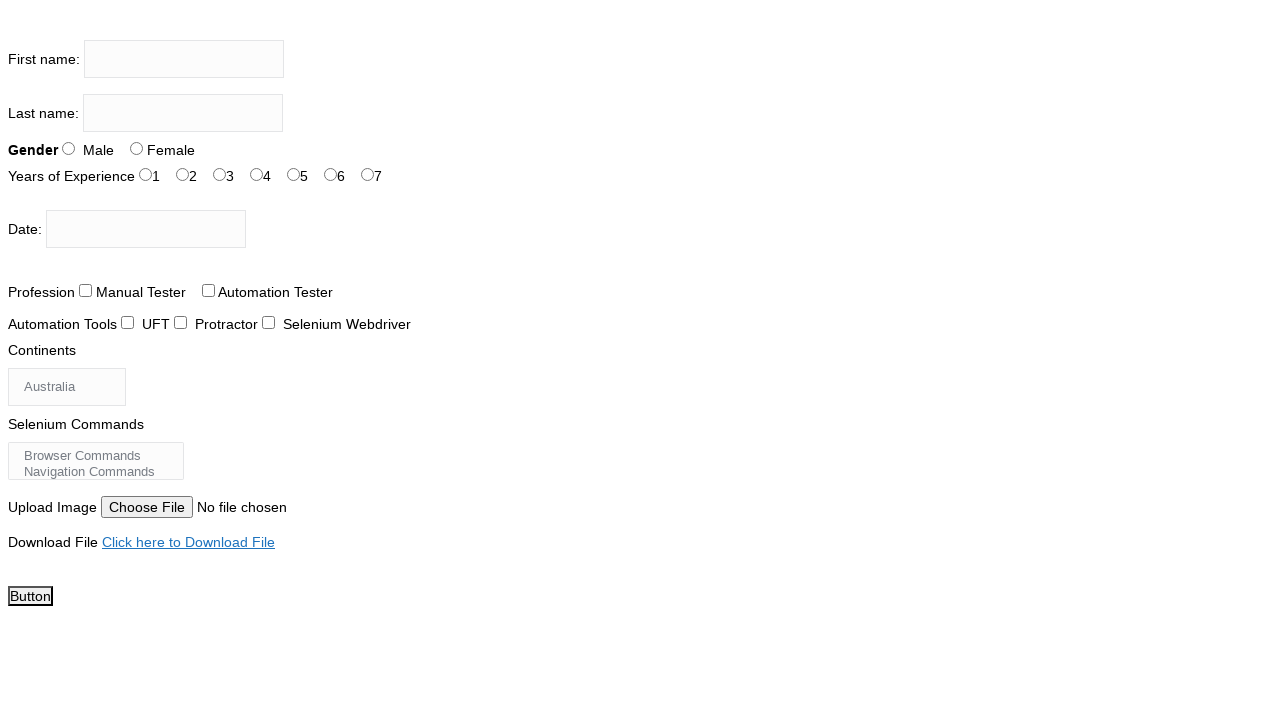